Tests a jQuery combo tree dropdown by clicking on it and selecting multiple options from the dropdown list

Starting URL: https://www.jqueryscript.net/demo/Drop-Down-Combo-Tree/

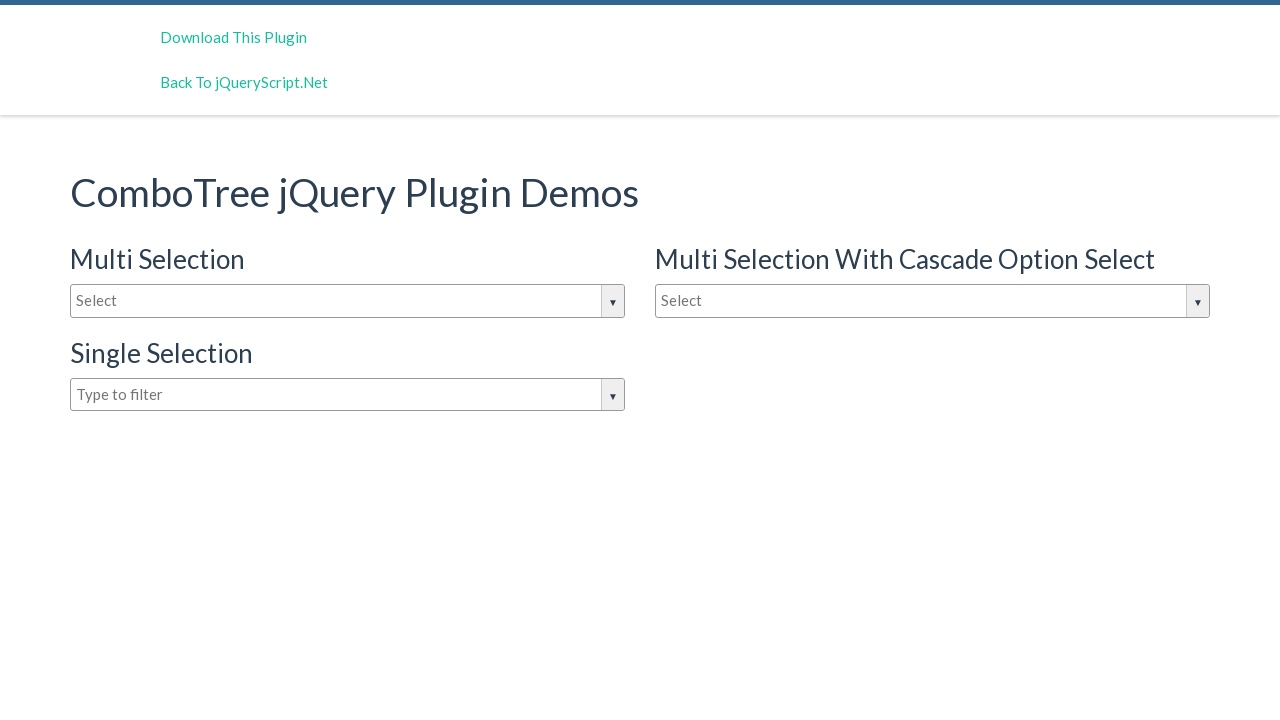

Clicked on combo tree input box to open dropdown at (348, 301) on #justAnInputBox
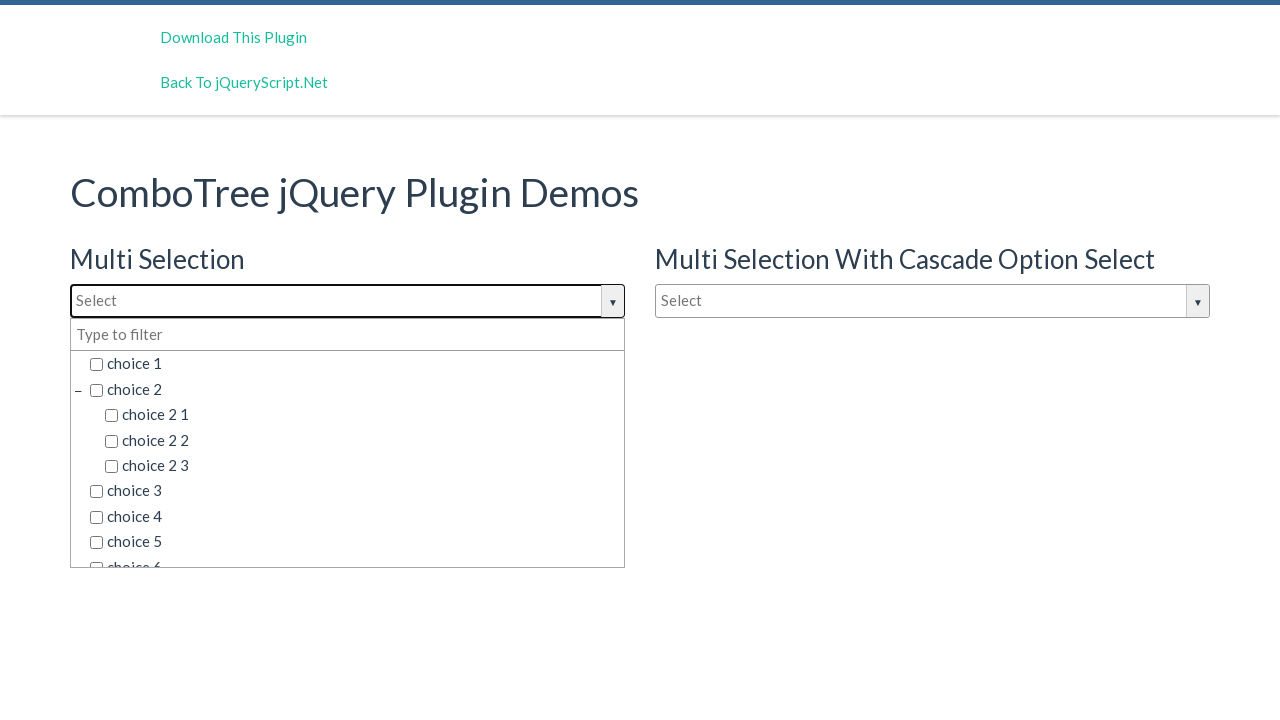

Dropdown options became visible
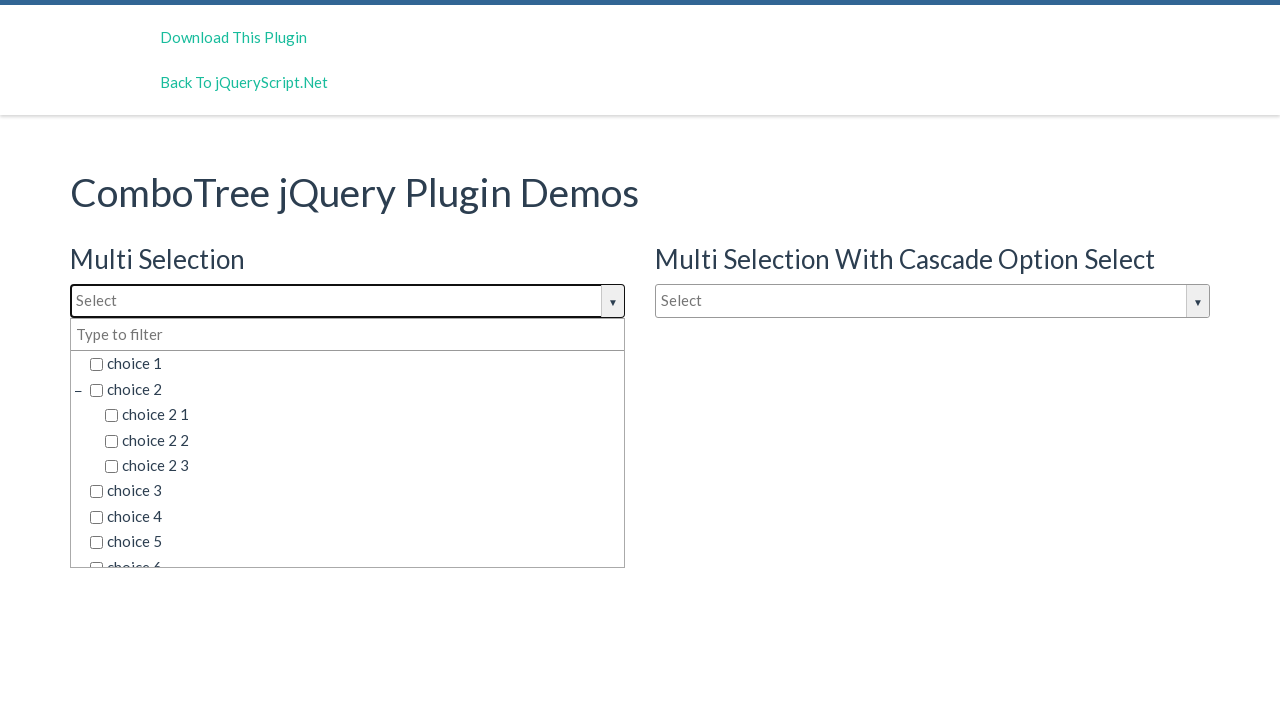

Retrieved all dropdown options
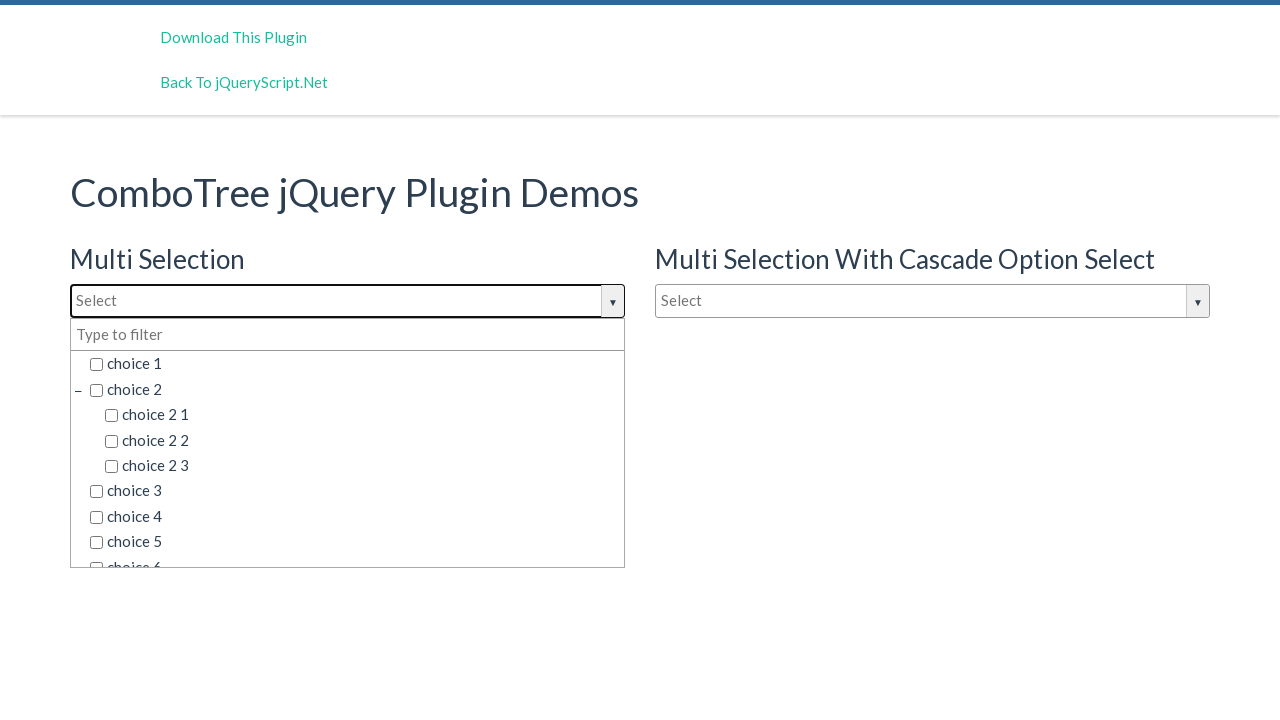

Selected 'choice 4' from dropdown at (355, 517) on span.comboTreeItemTitle >> nth=6
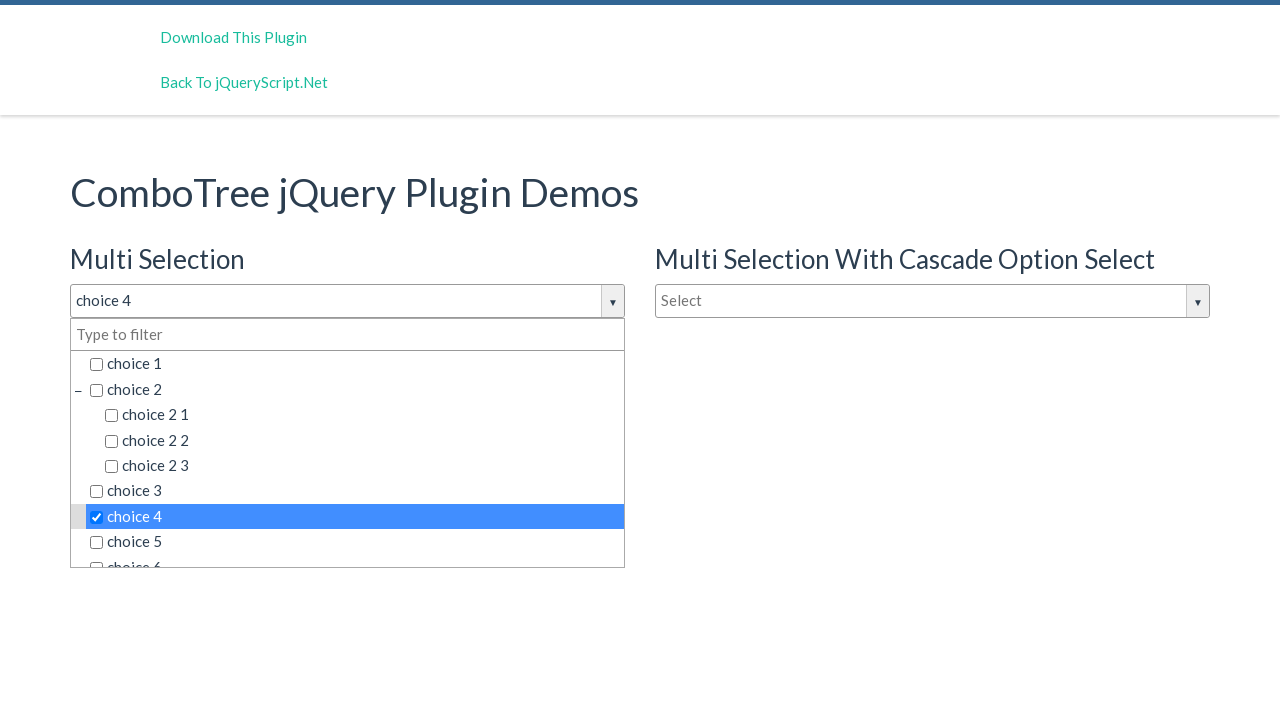

Selected 'choice 2' from dropdown at (355, 389) on span.comboTreeItemTitle >> nth=1
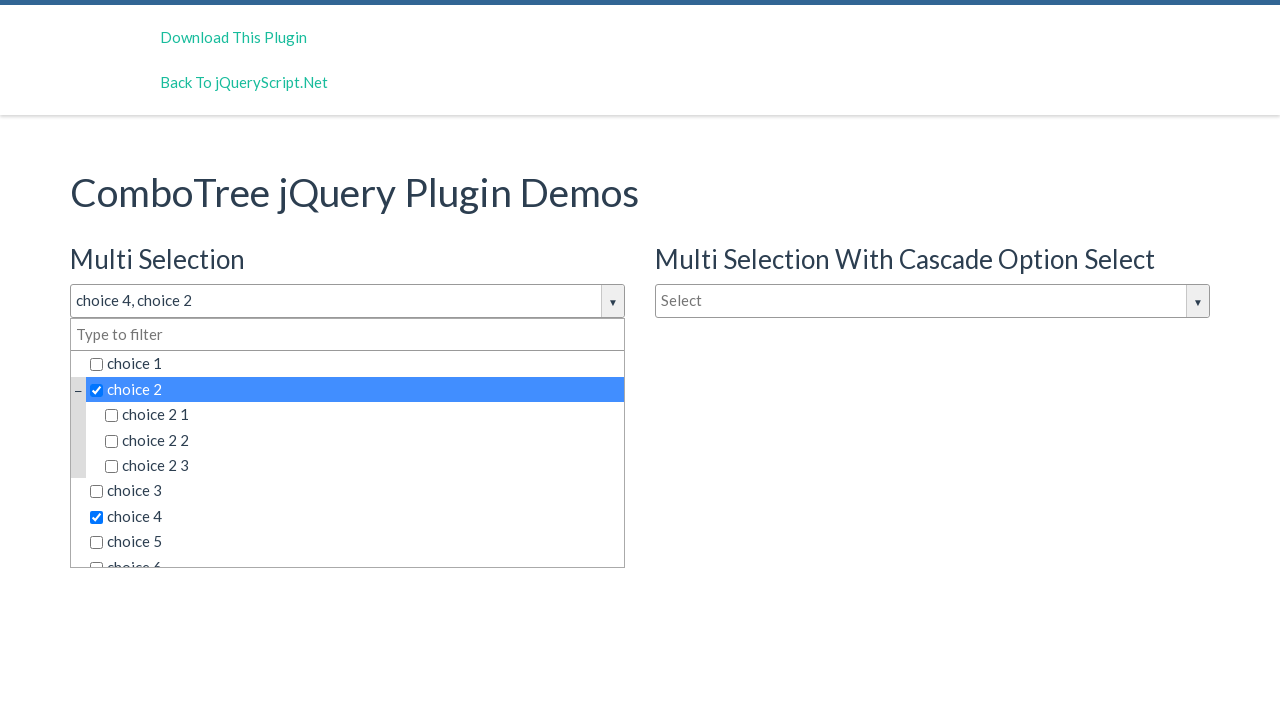

Selected 'choice 5' from dropdown at (355, 542) on span.comboTreeItemTitle >> nth=7
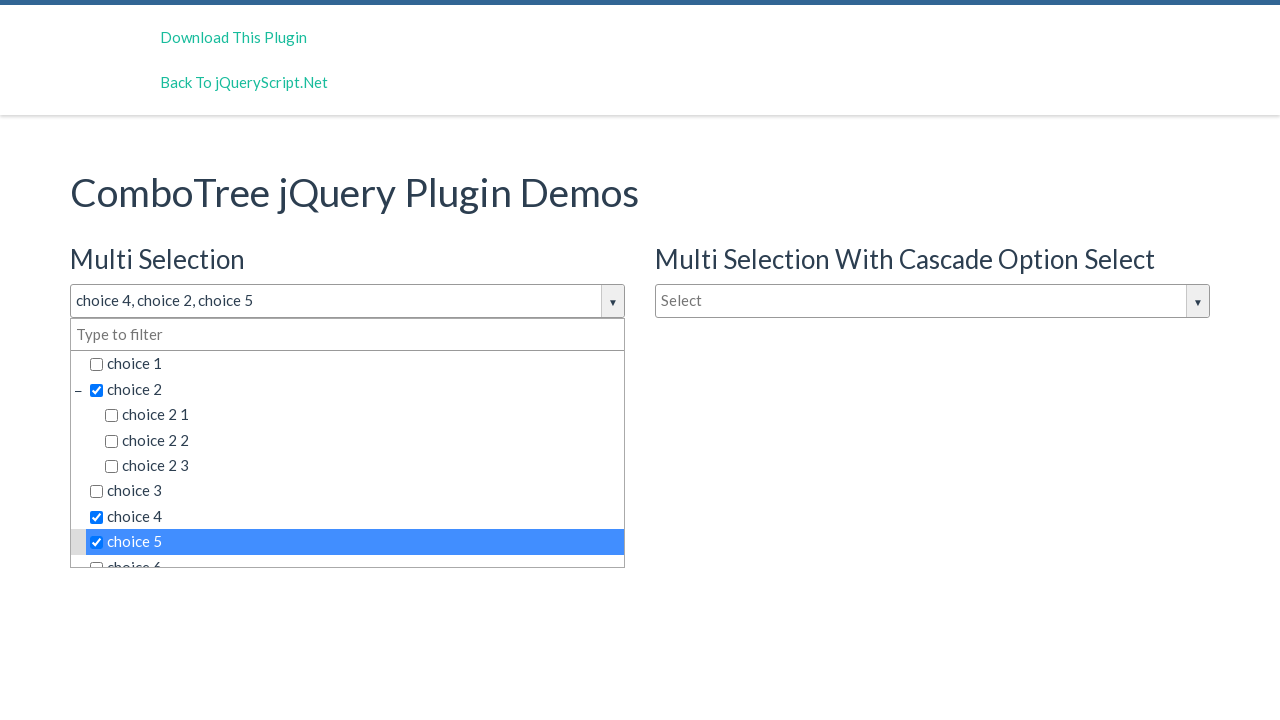

Selected 'choice 3' from dropdown at (355, 491) on span.comboTreeItemTitle >> nth=5
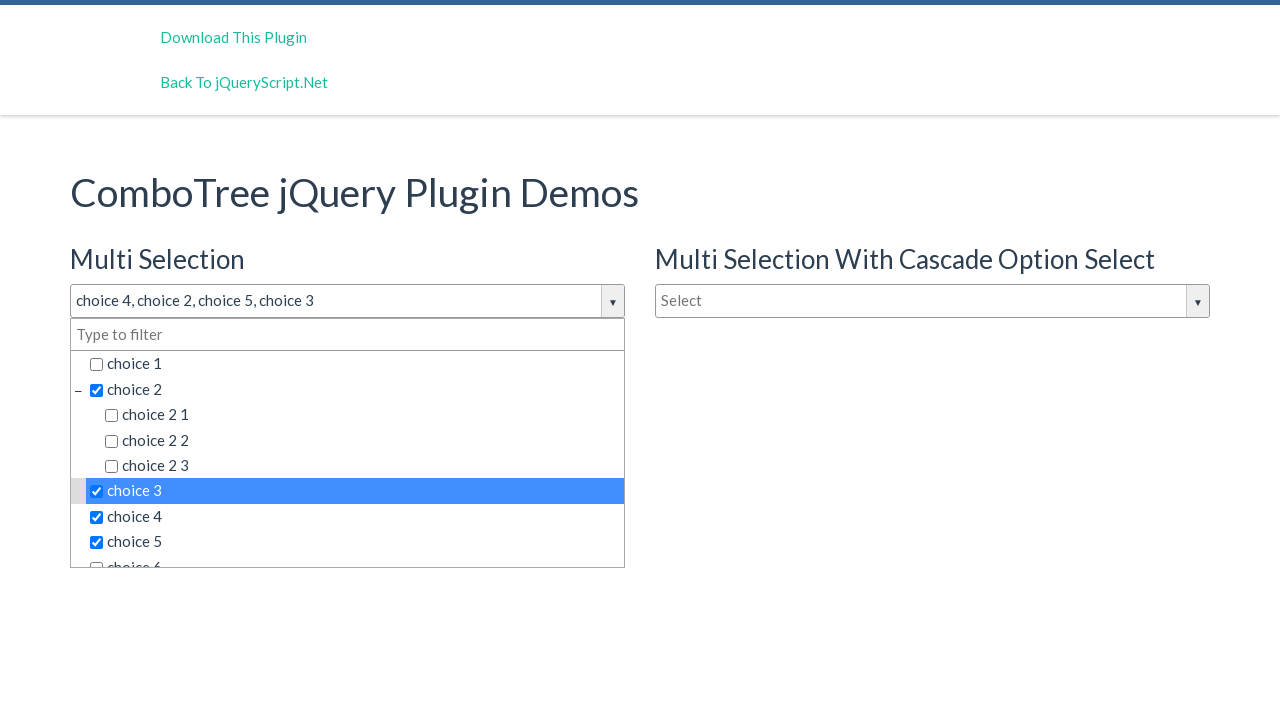

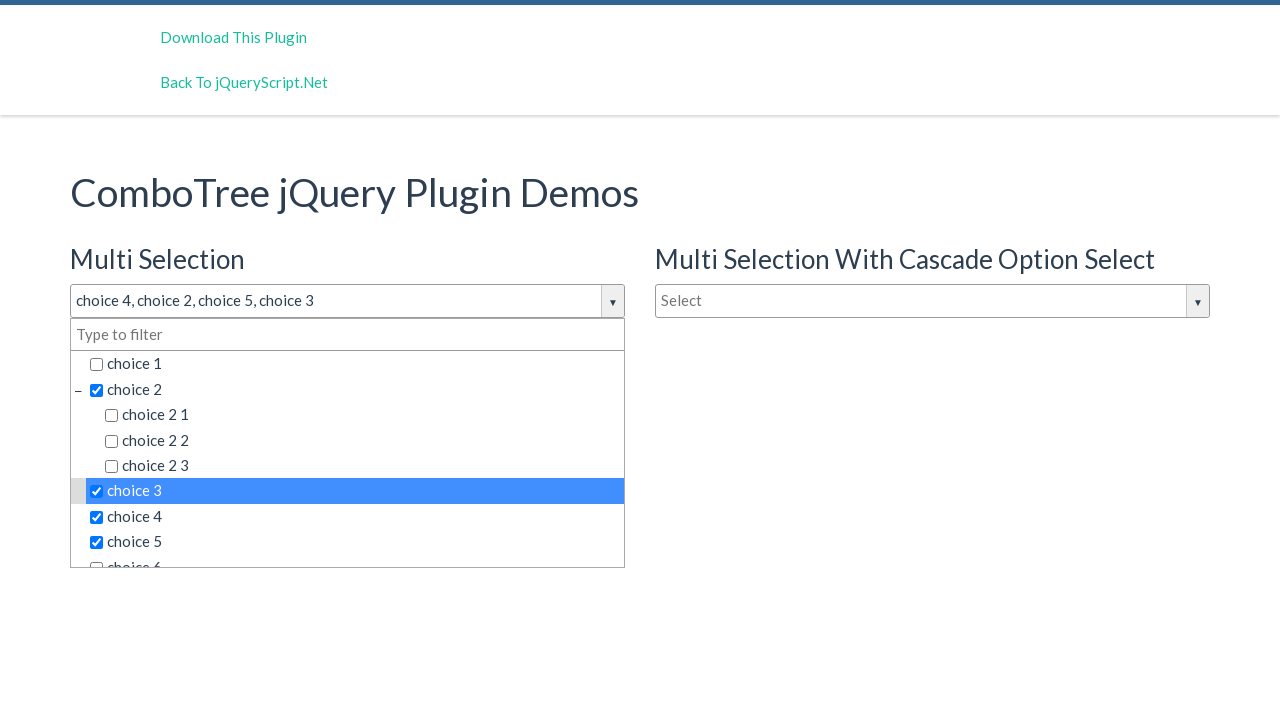